Tests handling of a JavaScript confirmation dialog by clicking a button that triggers a confirm dialog, accepting it, and verifying the result text

Starting URL: https://testautomationpractice.blogspot.com/

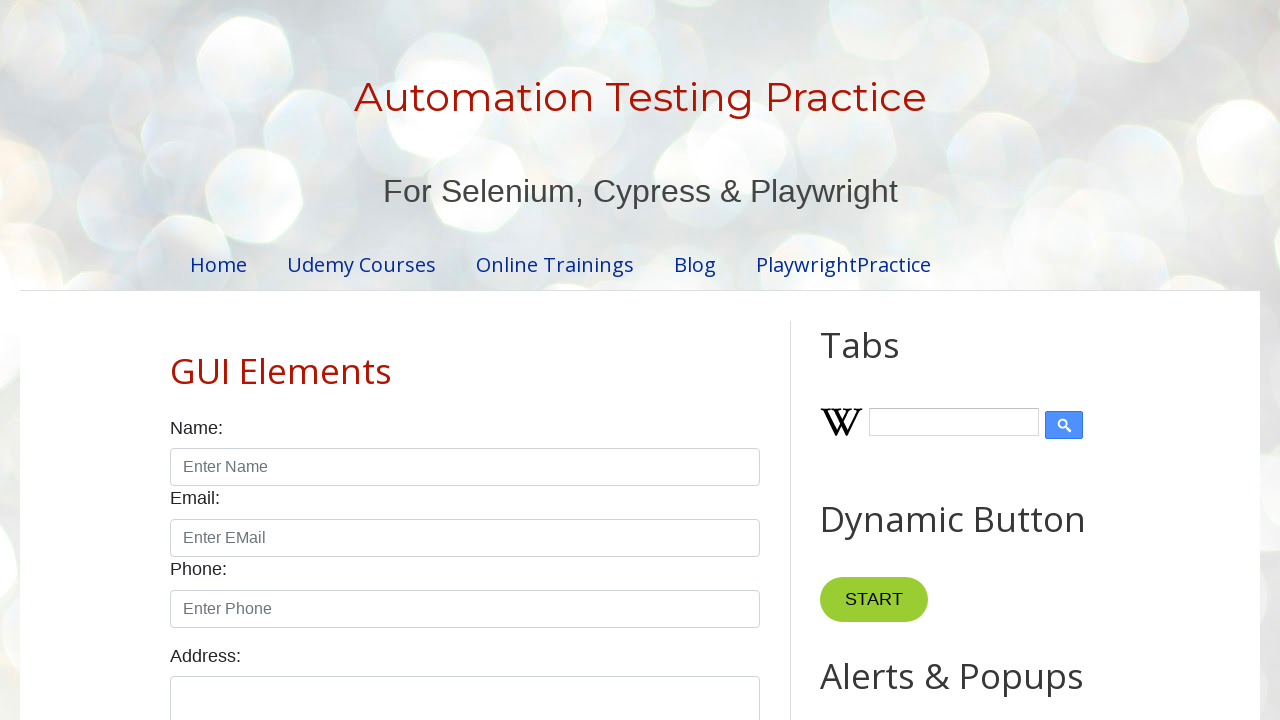

Set up dialog handler to accept confirmation dialogs
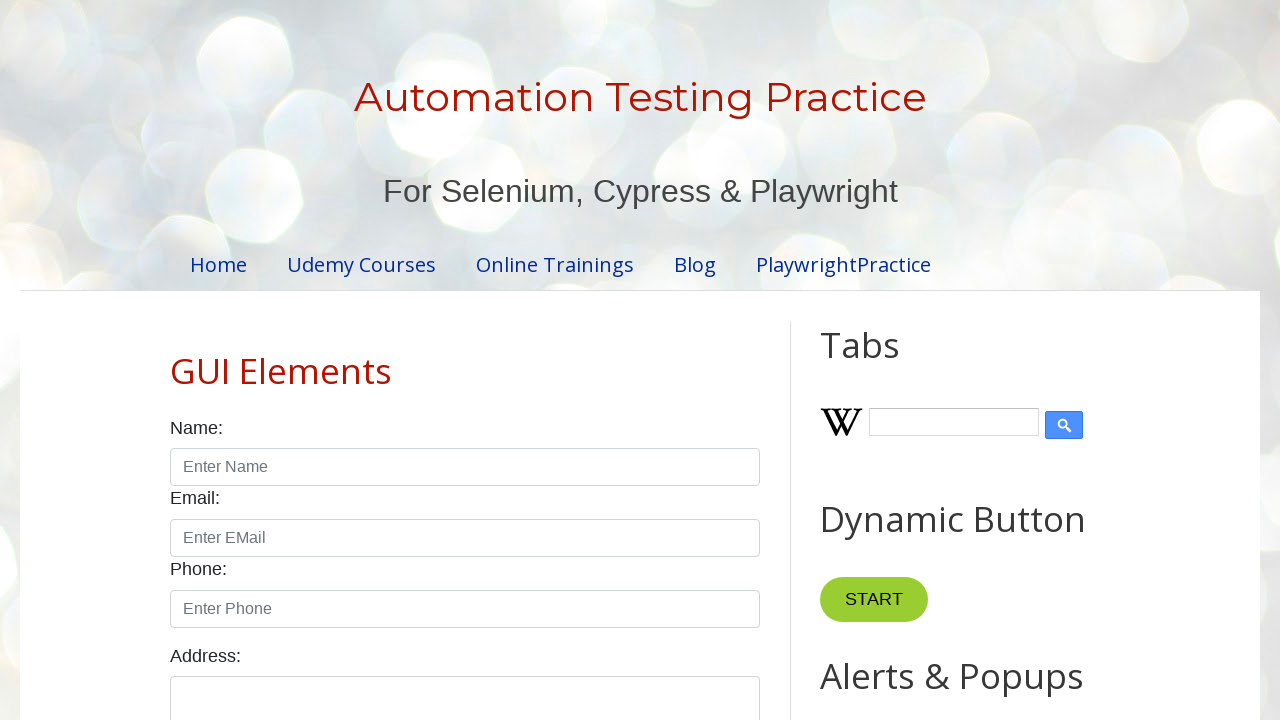

Clicked button to trigger confirmation dialog at (912, 360) on xpath=//button[@onclick='myFunctionConfirm()']
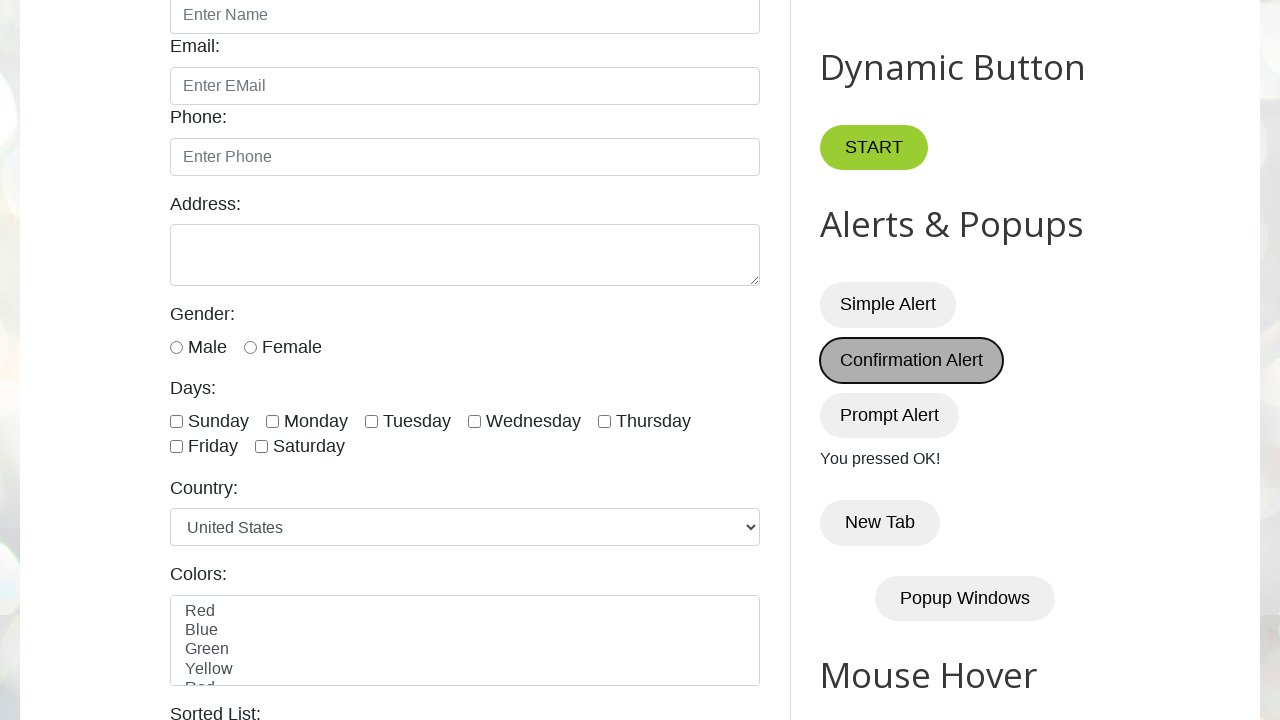

Confirmed result text element is present after accepting dialog
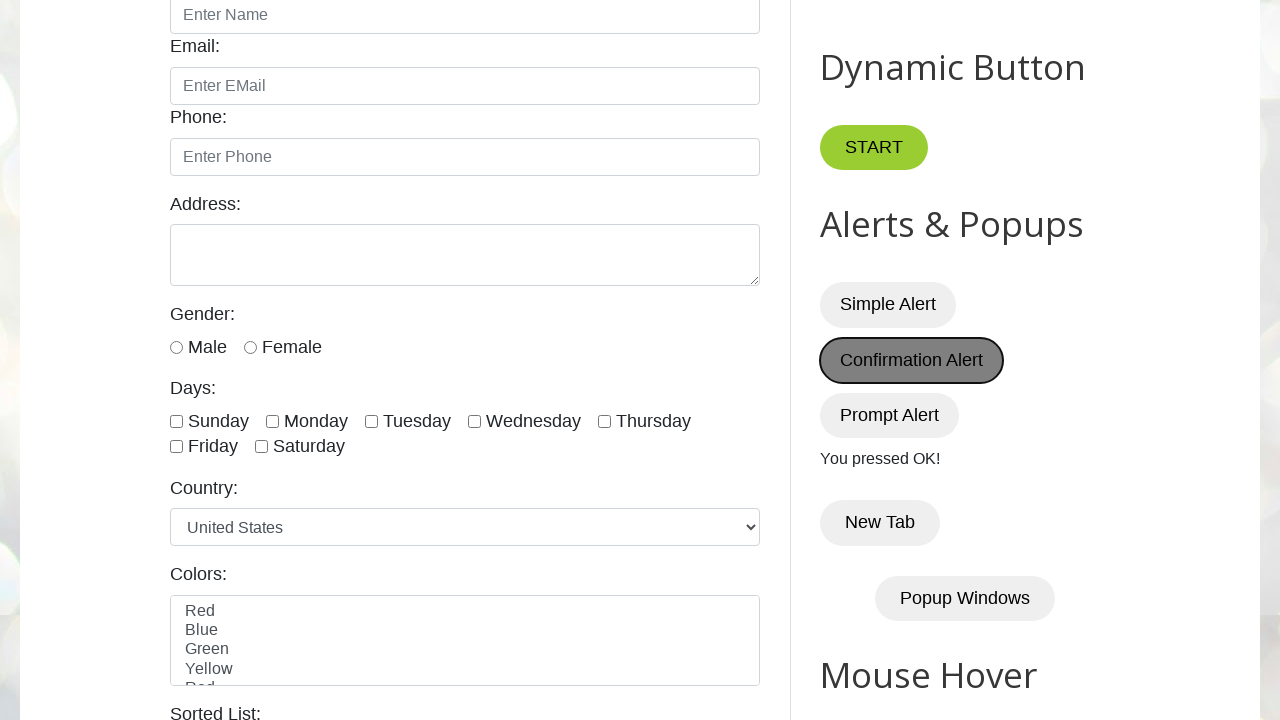

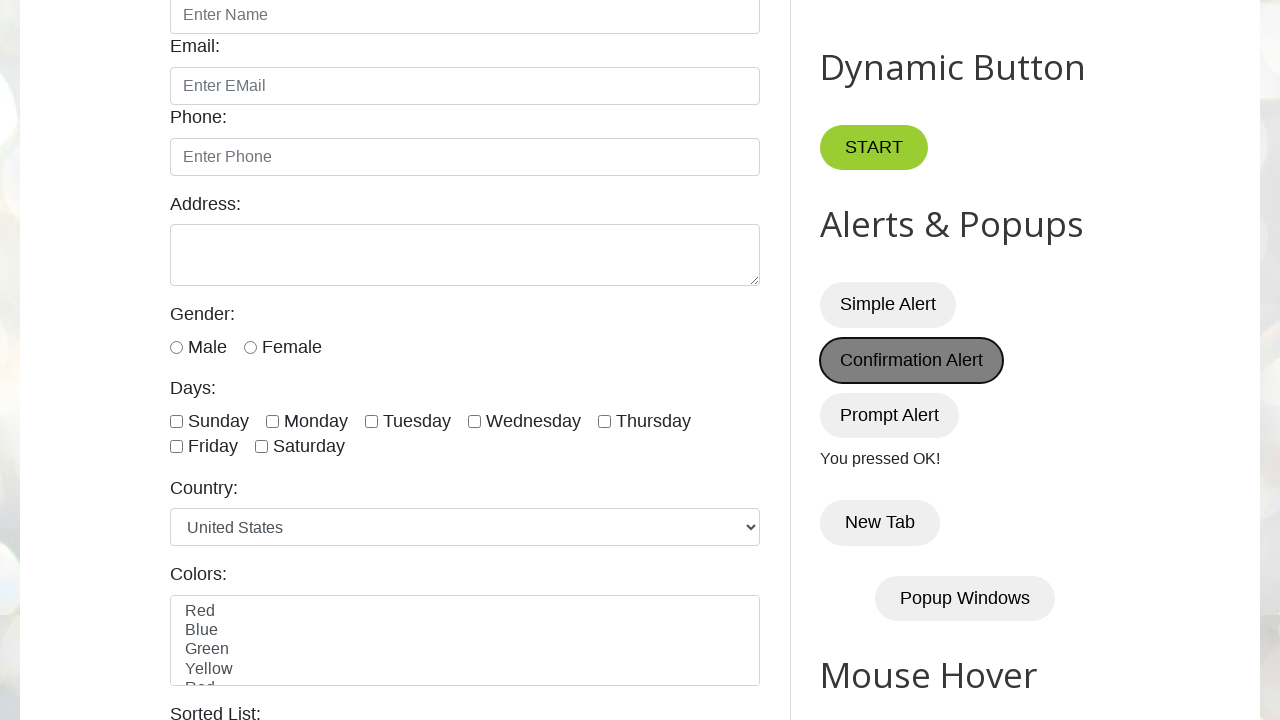